Tests basic browser navigation capabilities by visiting two websites and using forward, back, and refresh navigation controls

Starting URL: https://www.makemytrip.com/

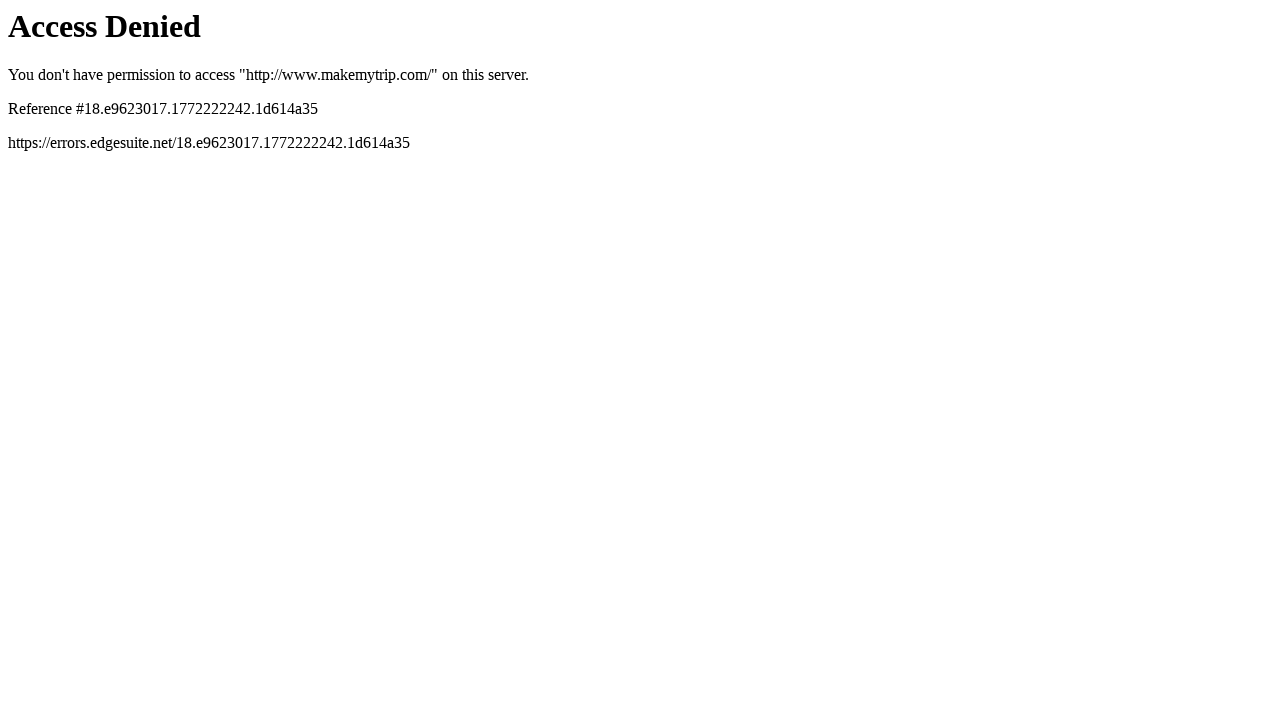

Navigated to https://www.makemytrip.com/
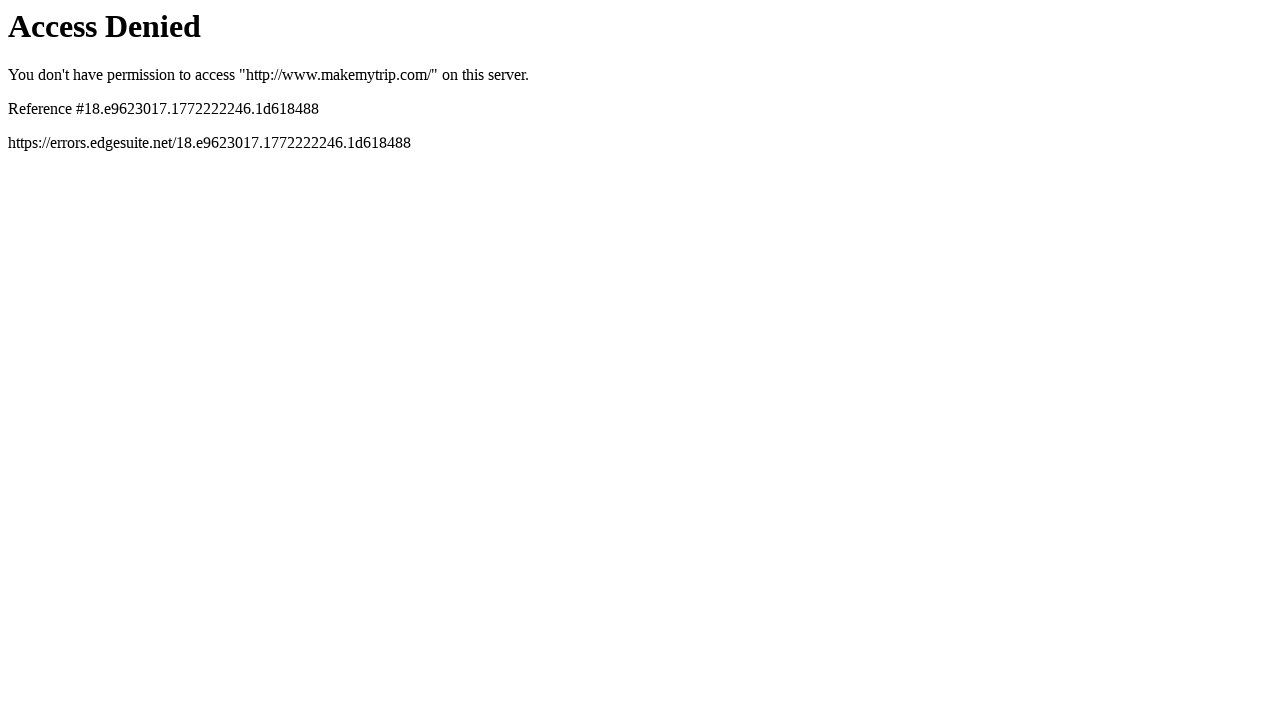

Navigated to https://www.myntra.com/
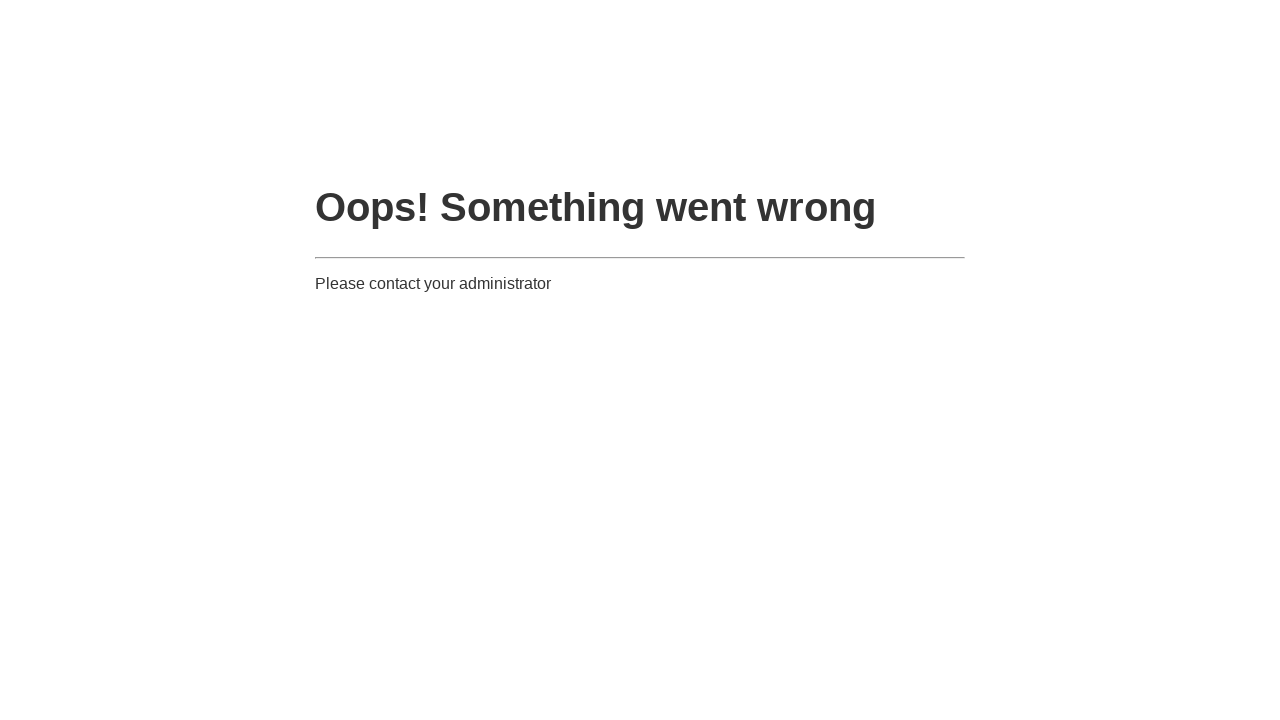

Navigated forward in browser history
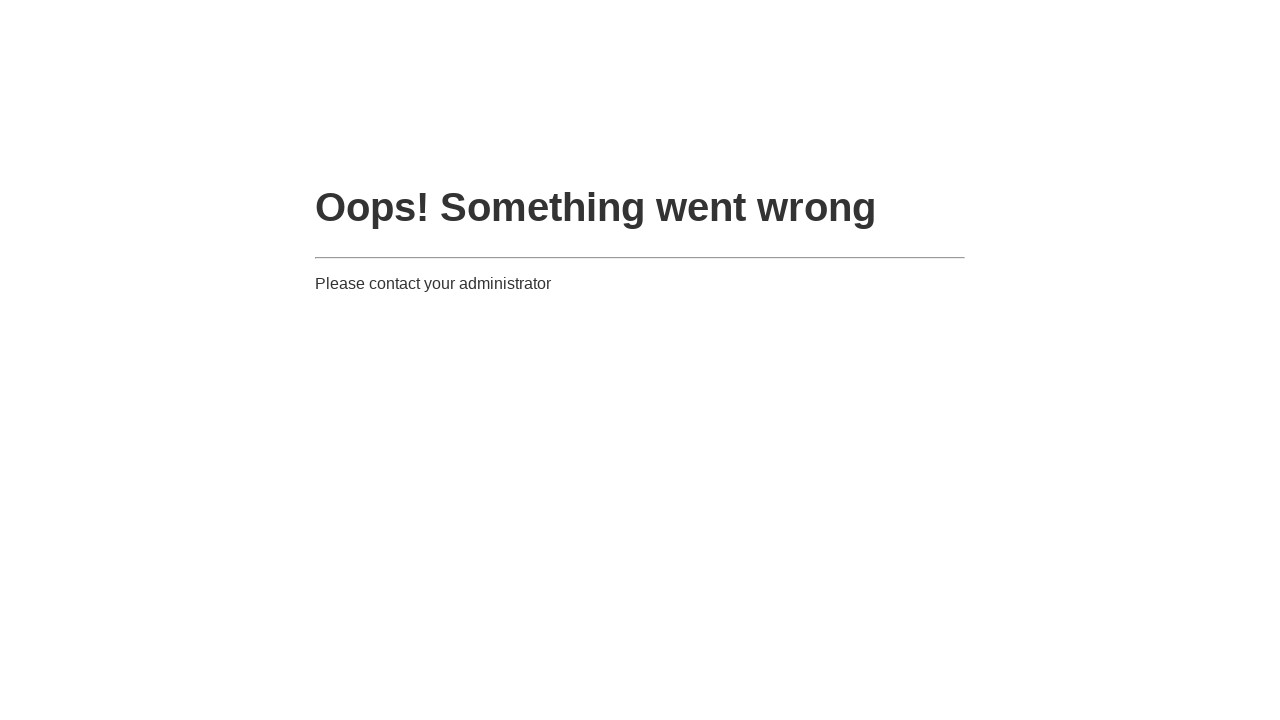

Navigated back to previous page
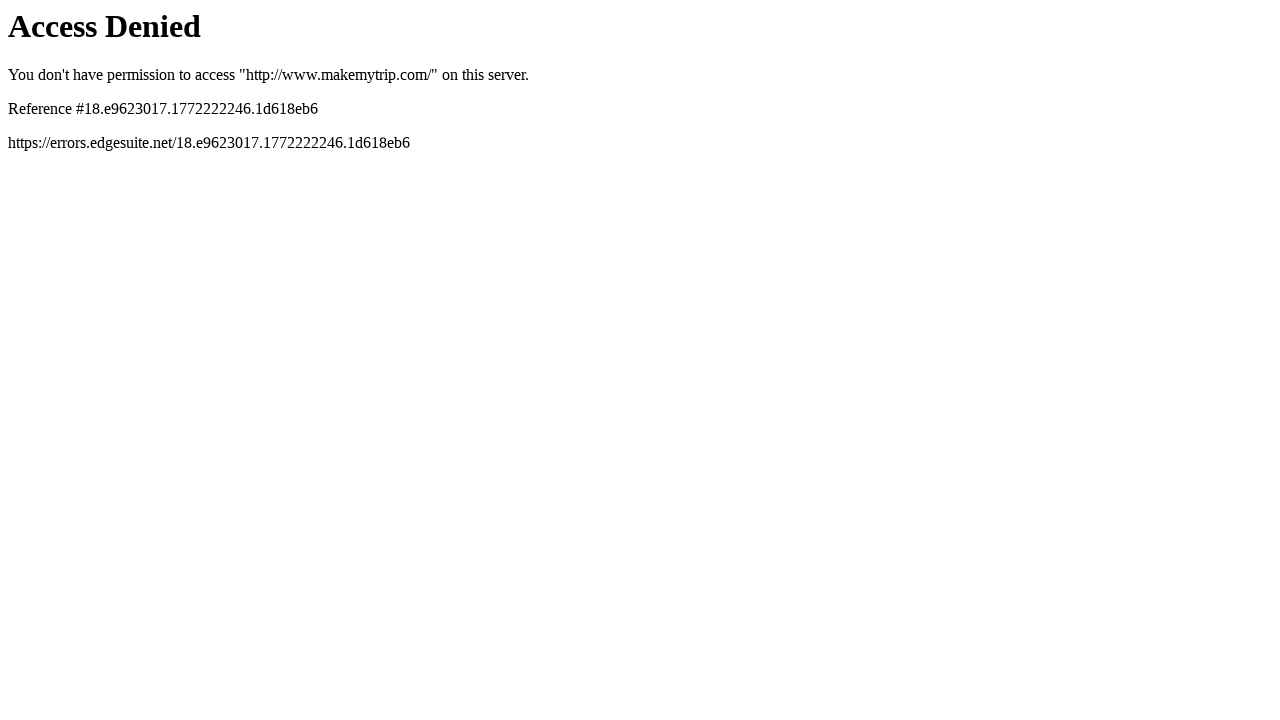

Refreshed the current page
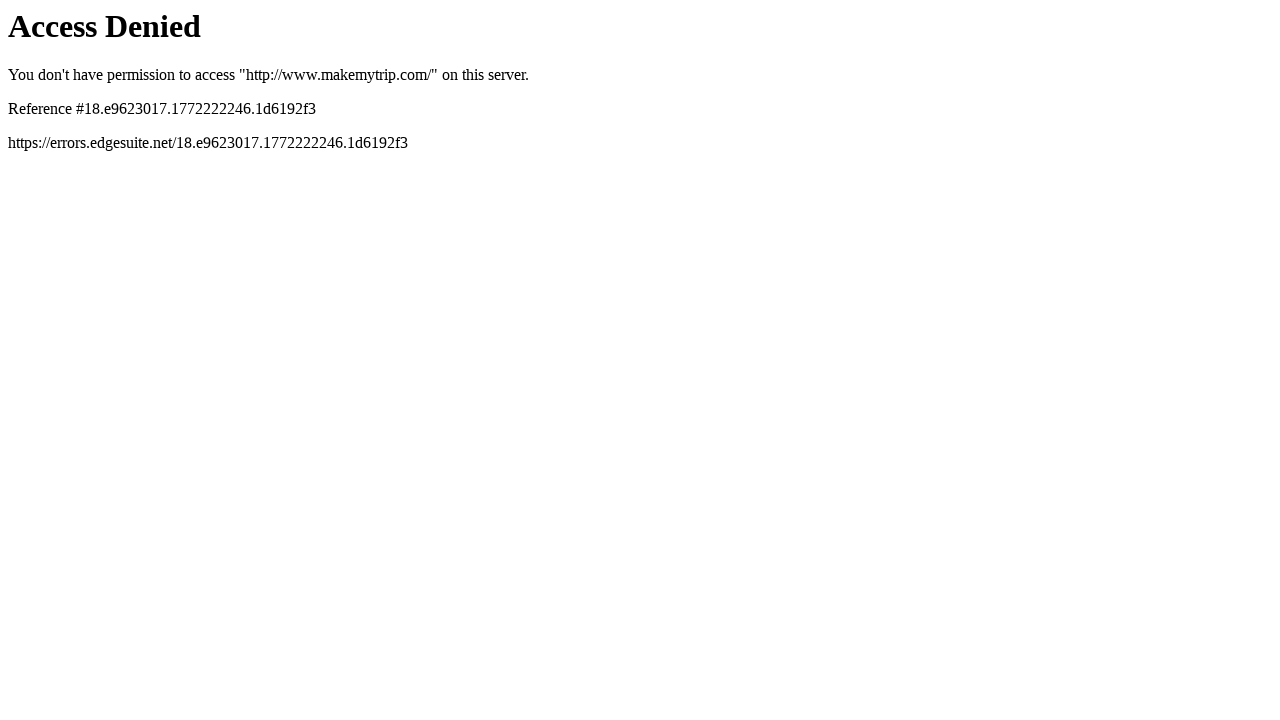

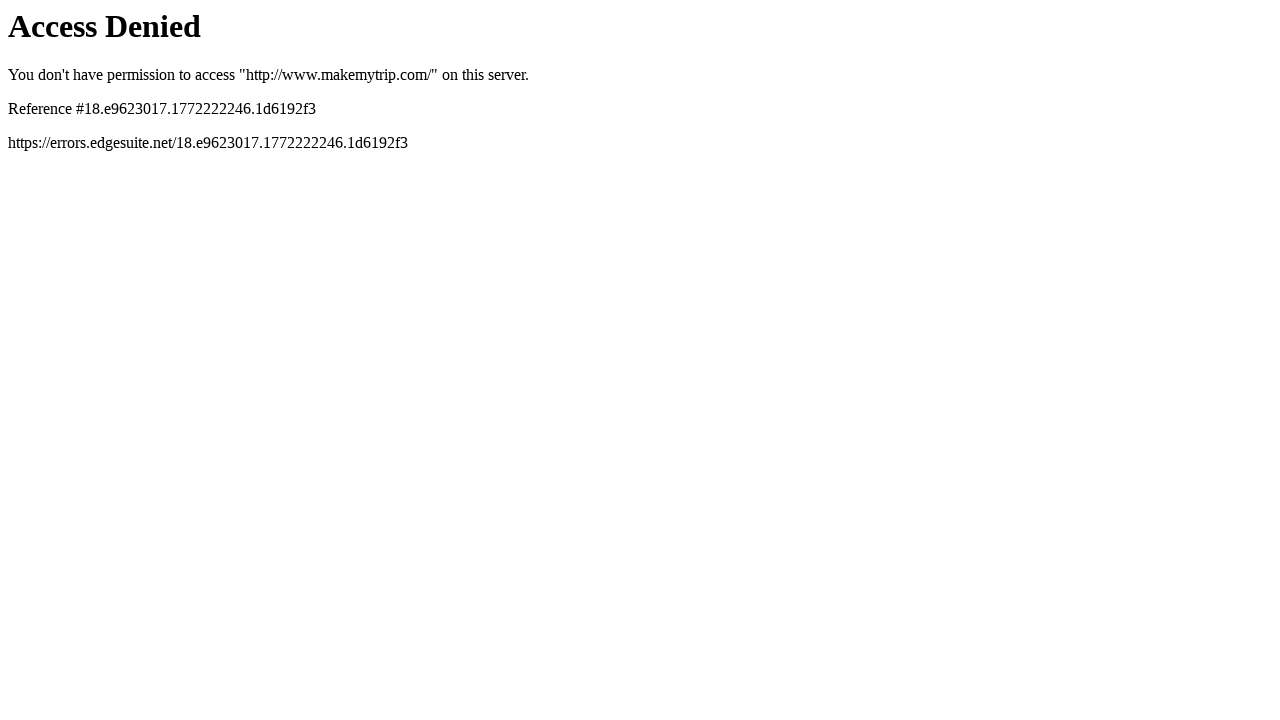